Verifies that the delete button for a task is only visible when hovering over that specific task.

Starting URL: https://demo.playwright.dev/todomvc

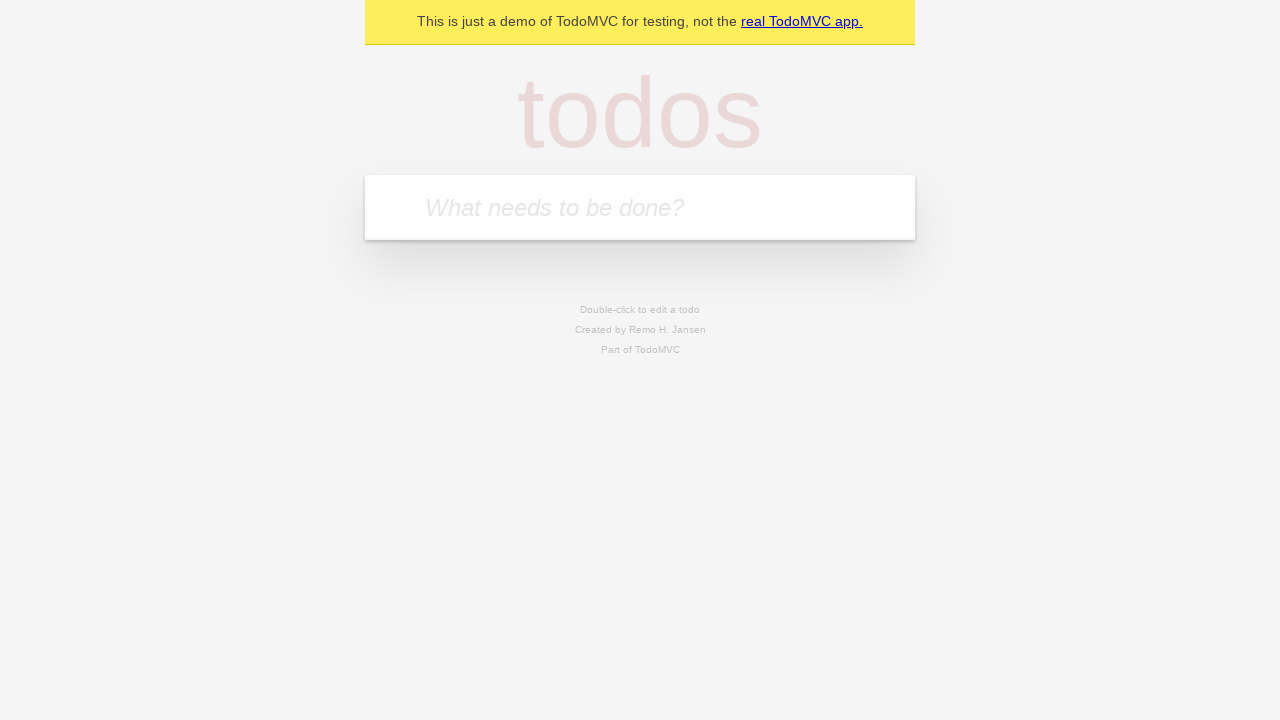

Filled first task input with 'reply to emails like a responsible adult' on .new-todo
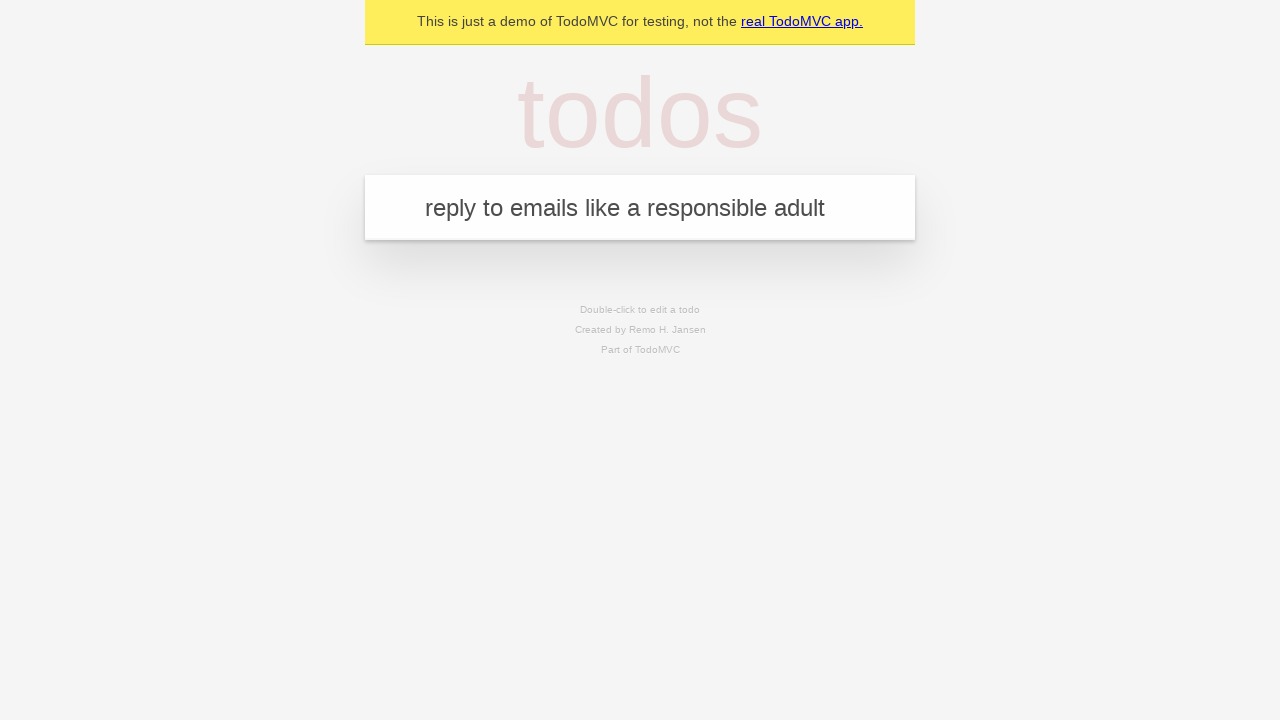

Pressed Enter to add first task on .new-todo
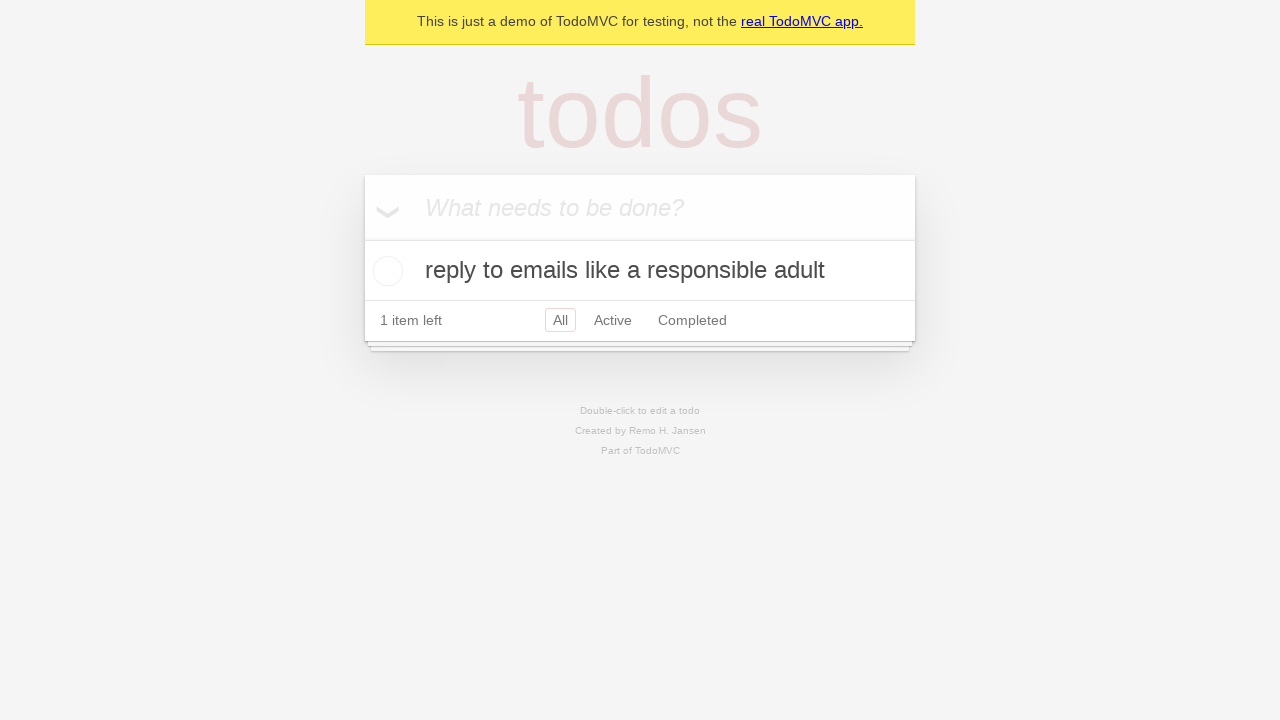

Filled second task input with 'call mom before she calls again' on .new-todo
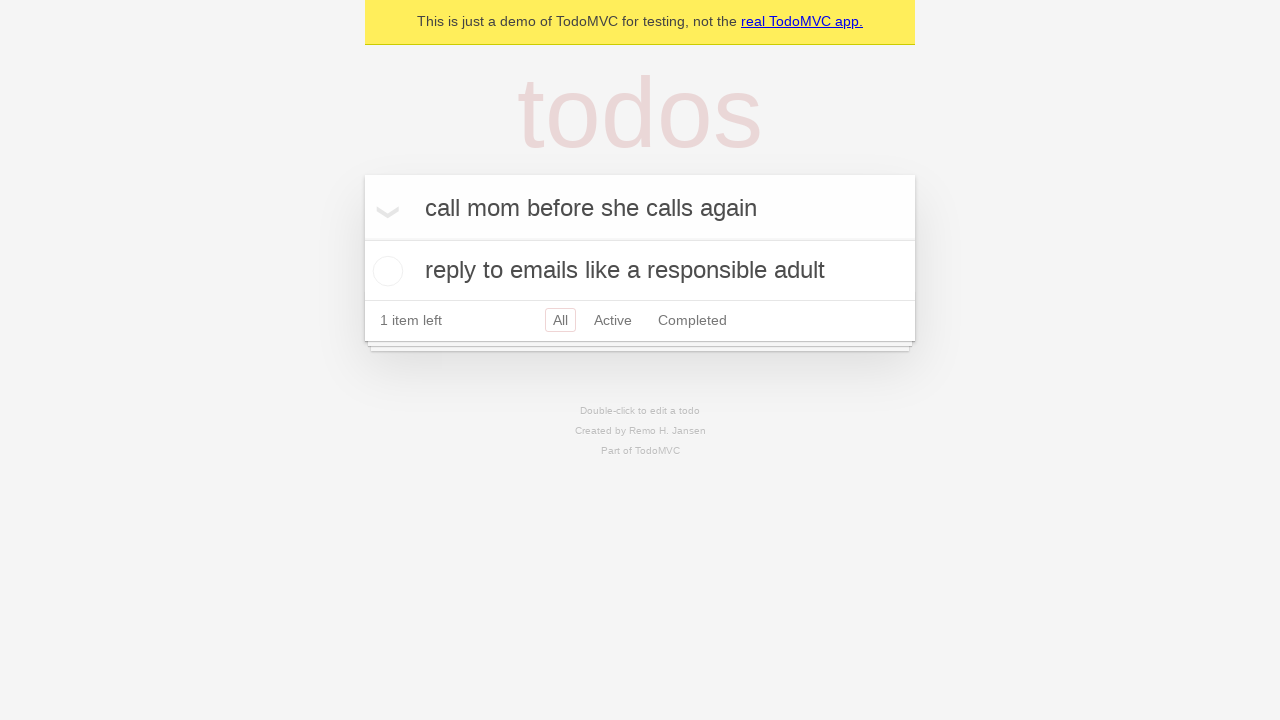

Pressed Enter to add second task on .new-todo
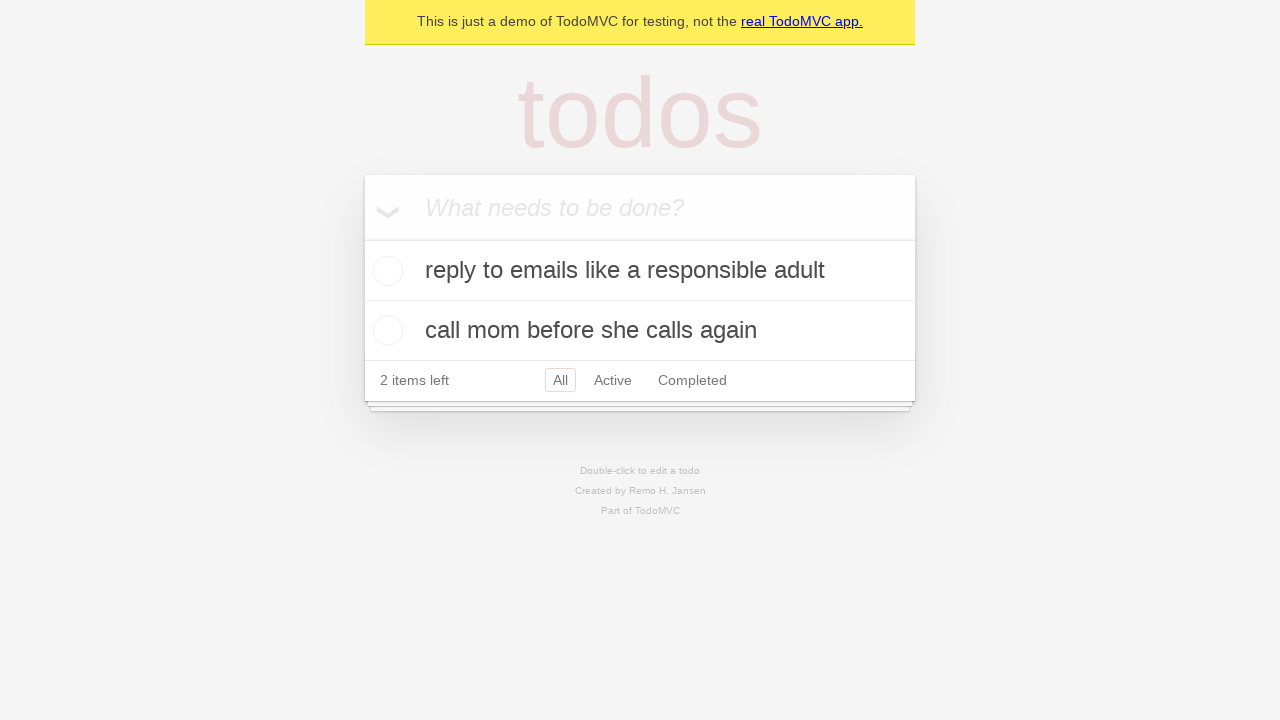

Verified delete button is hidden on task1 when not hovering
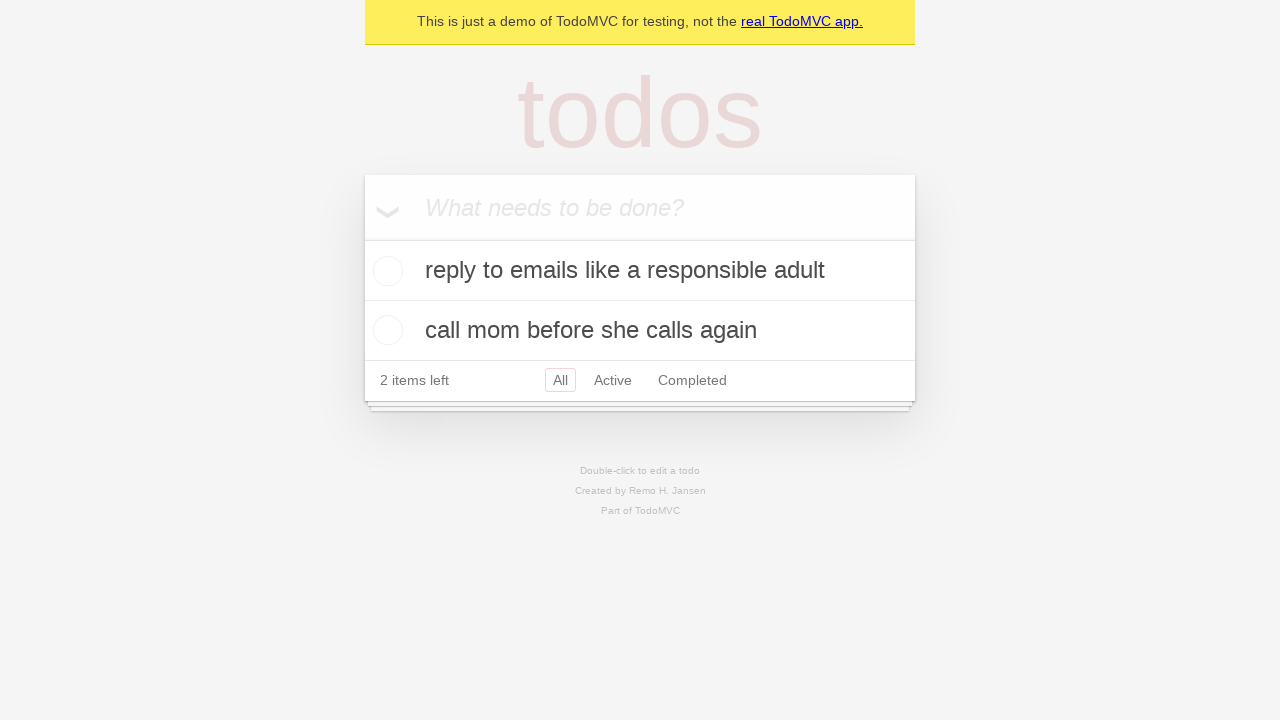

Hovered over task1 at (640, 271) on .todo-list li >> nth=0
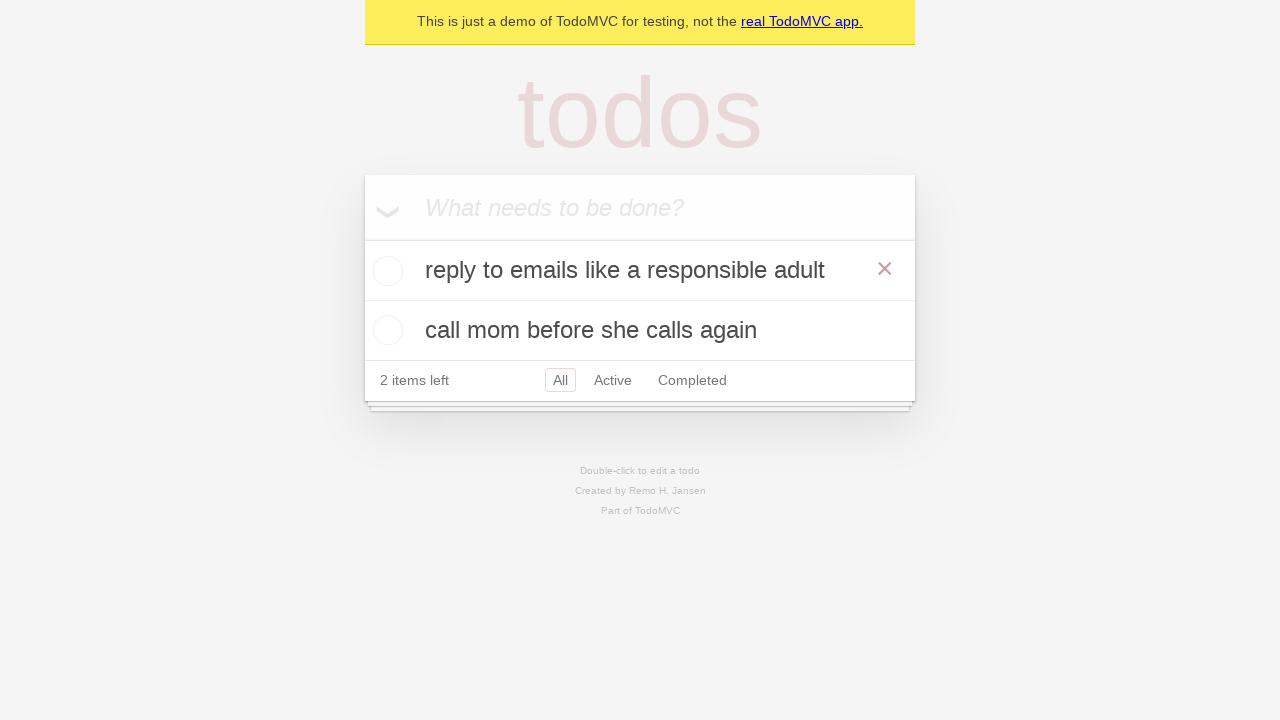

Verified delete button is visible on task1 when hovering
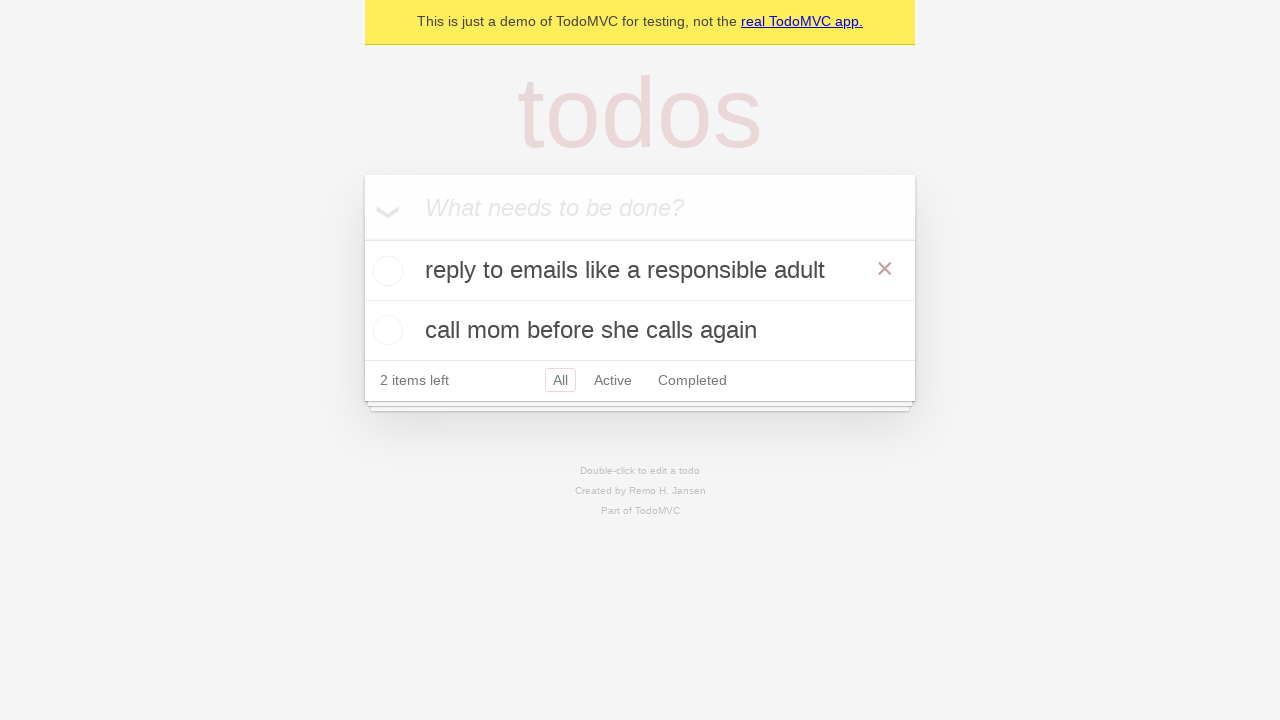

Verified delete button is hidden on task2 while hovering over task1
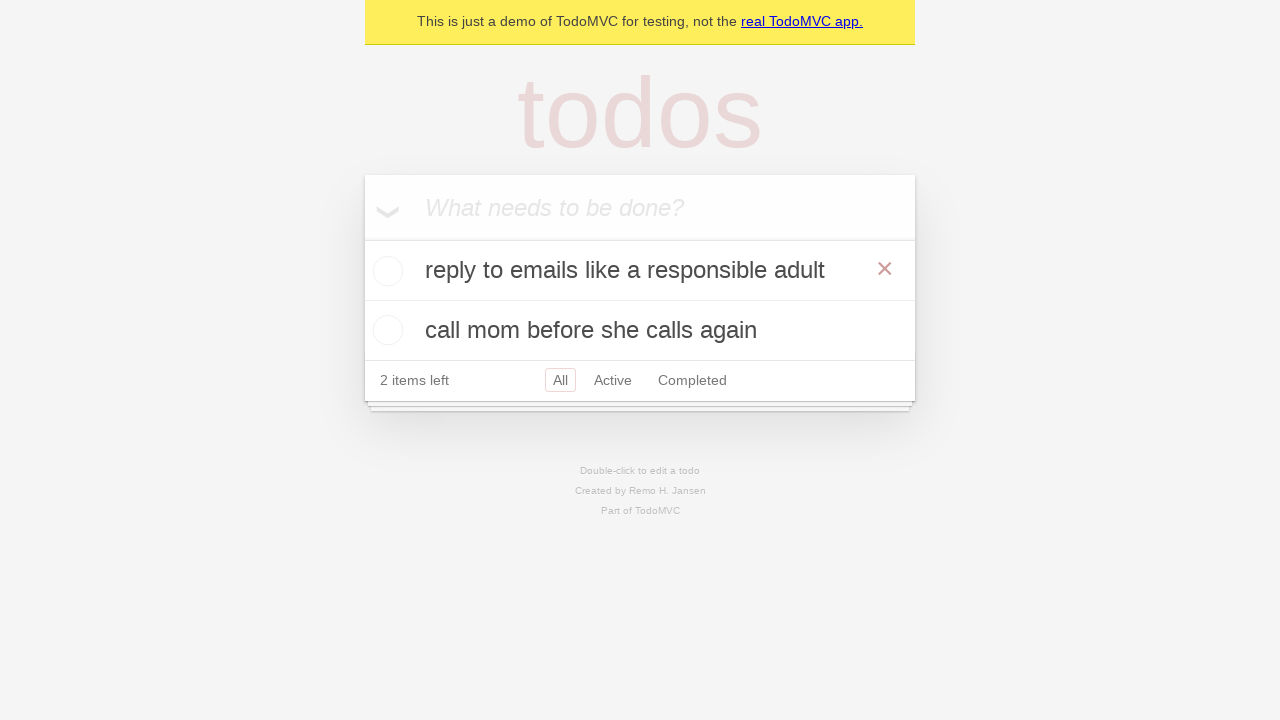

Clicked body to move mouse away from task1 at (640, 258) on body
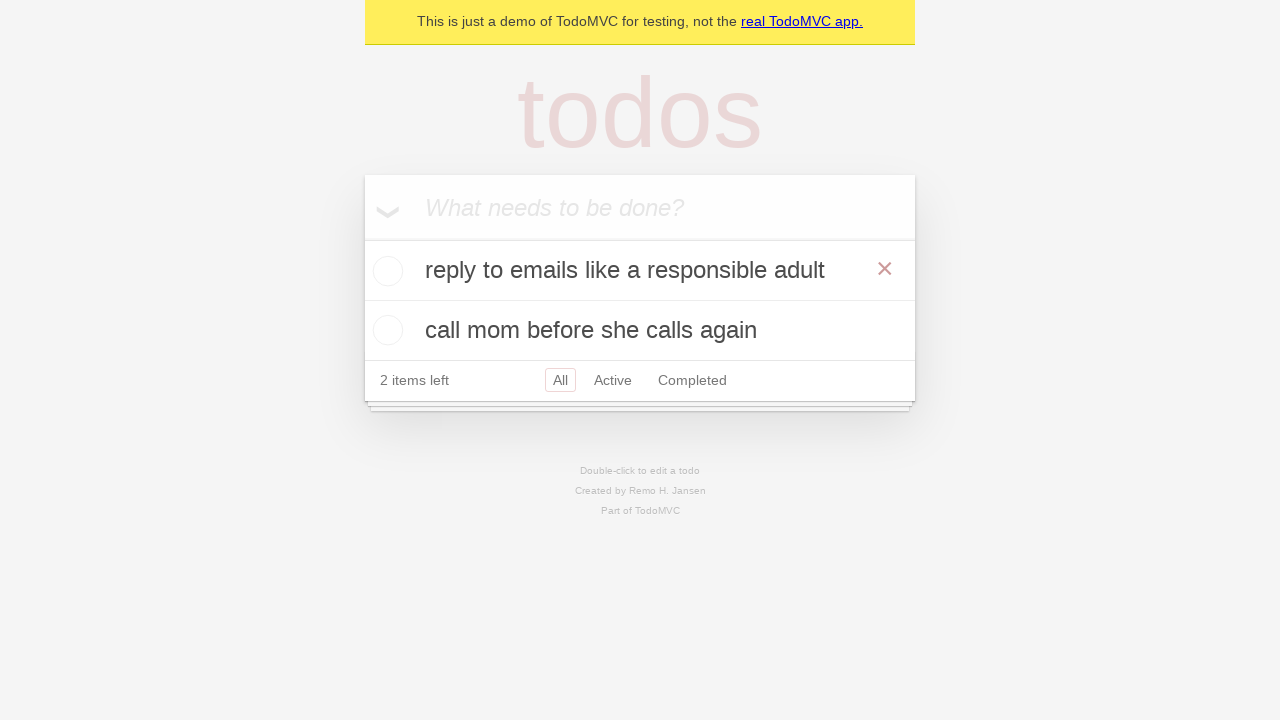

Hovered over task2 at (640, 330) on .todo-list li >> nth=1
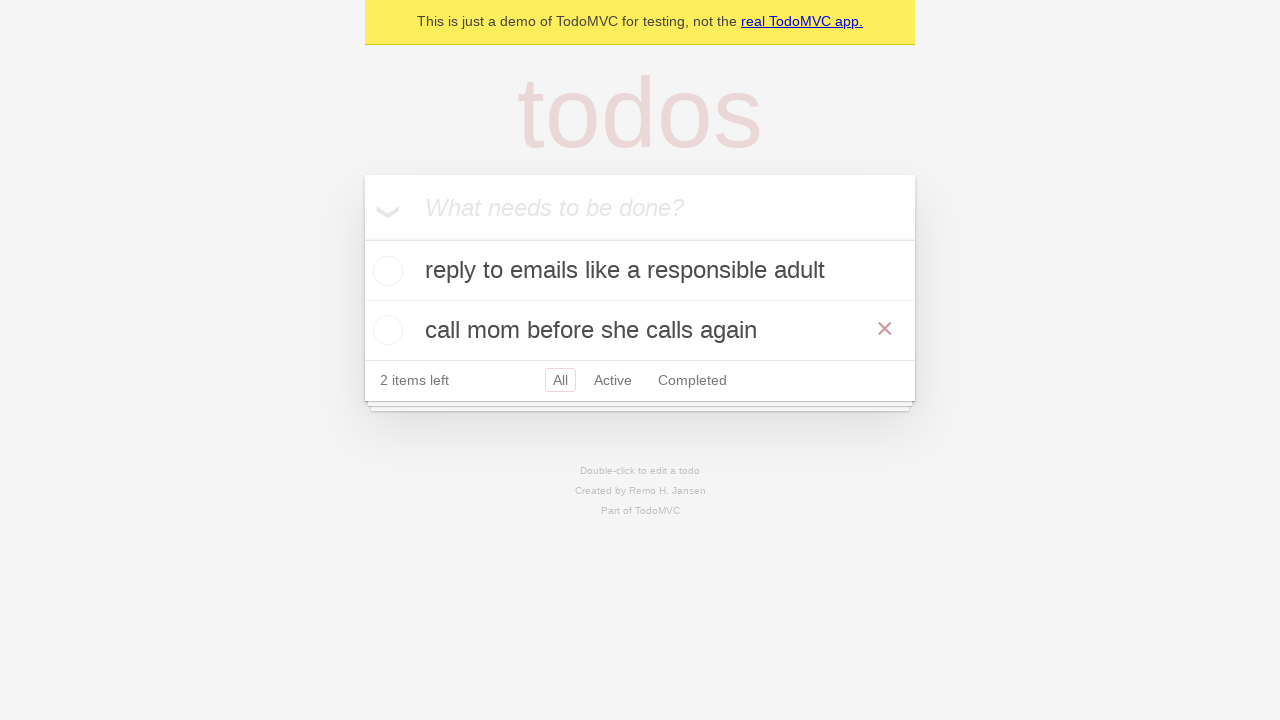

Verified delete button is hidden on task1 when hovering over task2
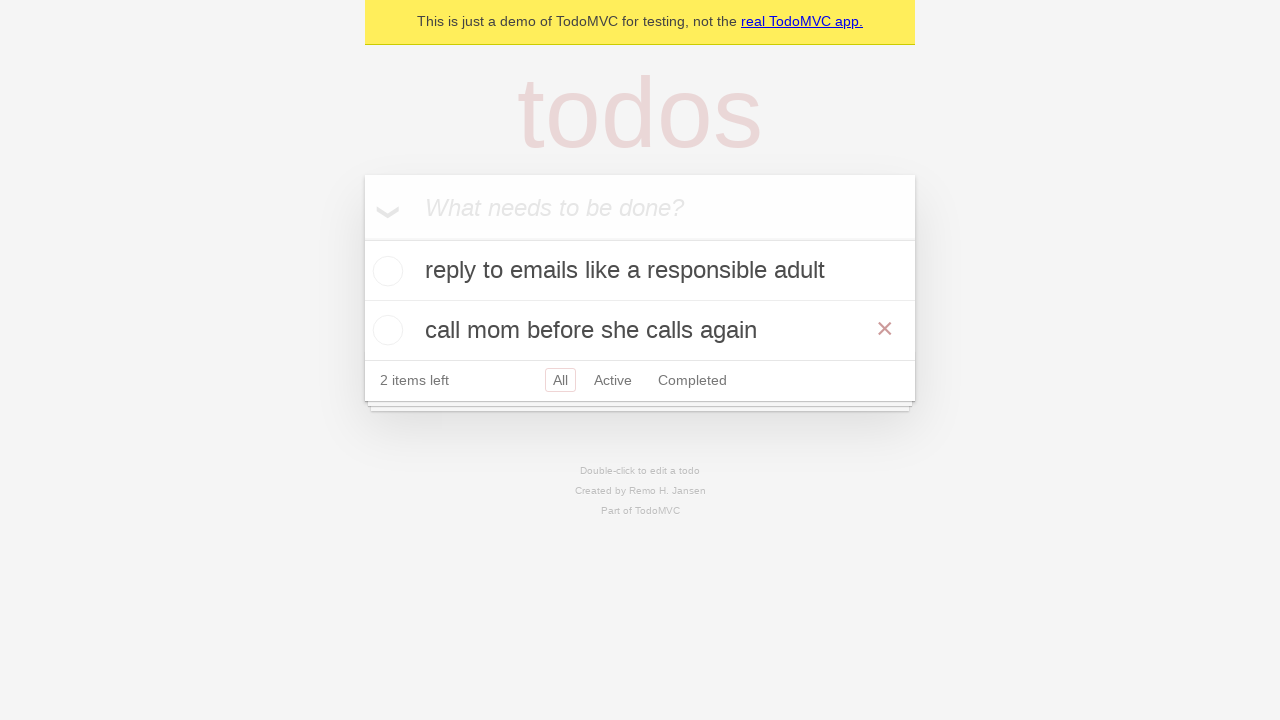

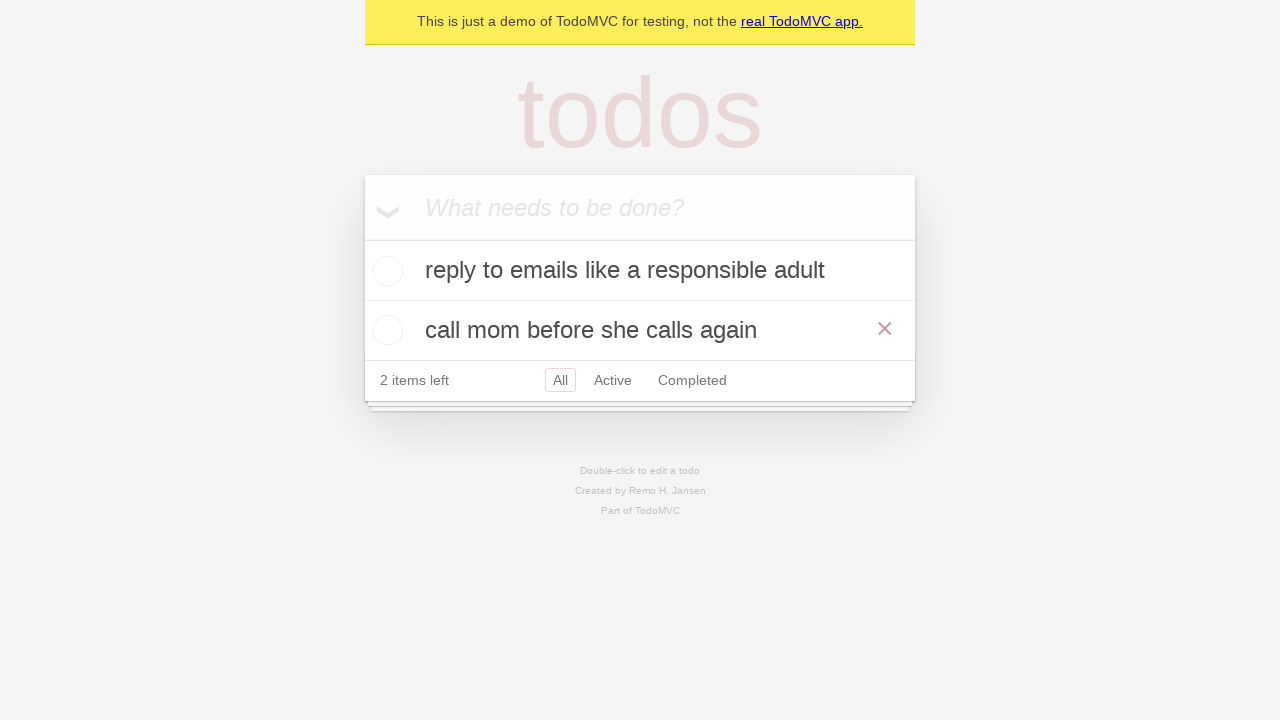